Tests clicking an alert button and accepting the JavaScript alert dialog

Starting URL: https://demoqa.com/alerts

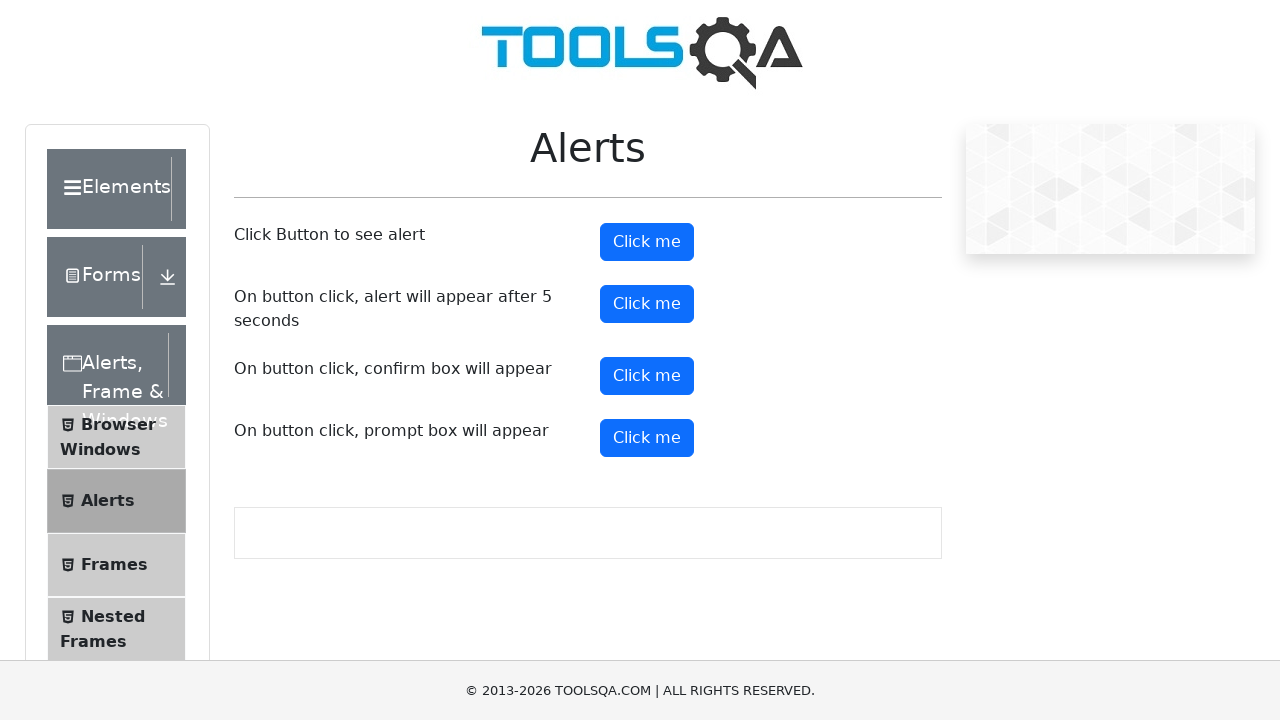

Clicked the alert button at (647, 242) on #alertButton
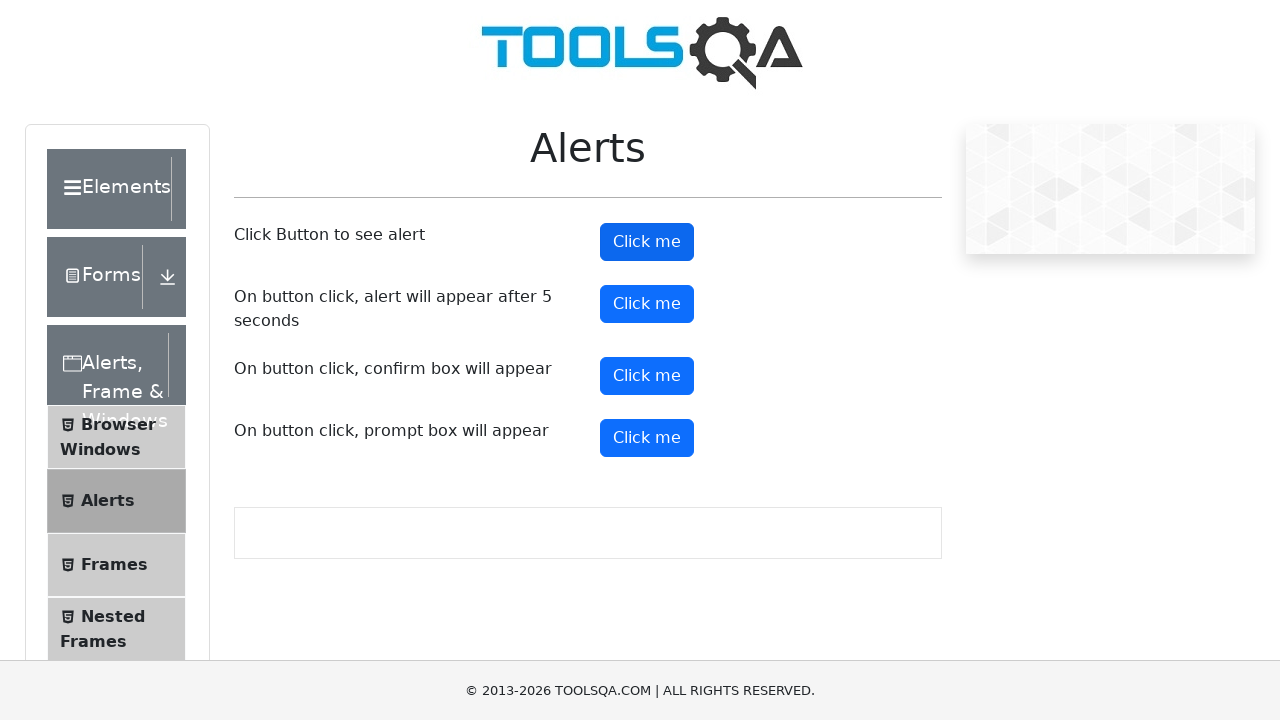

Set up dialog handler to accept alerts
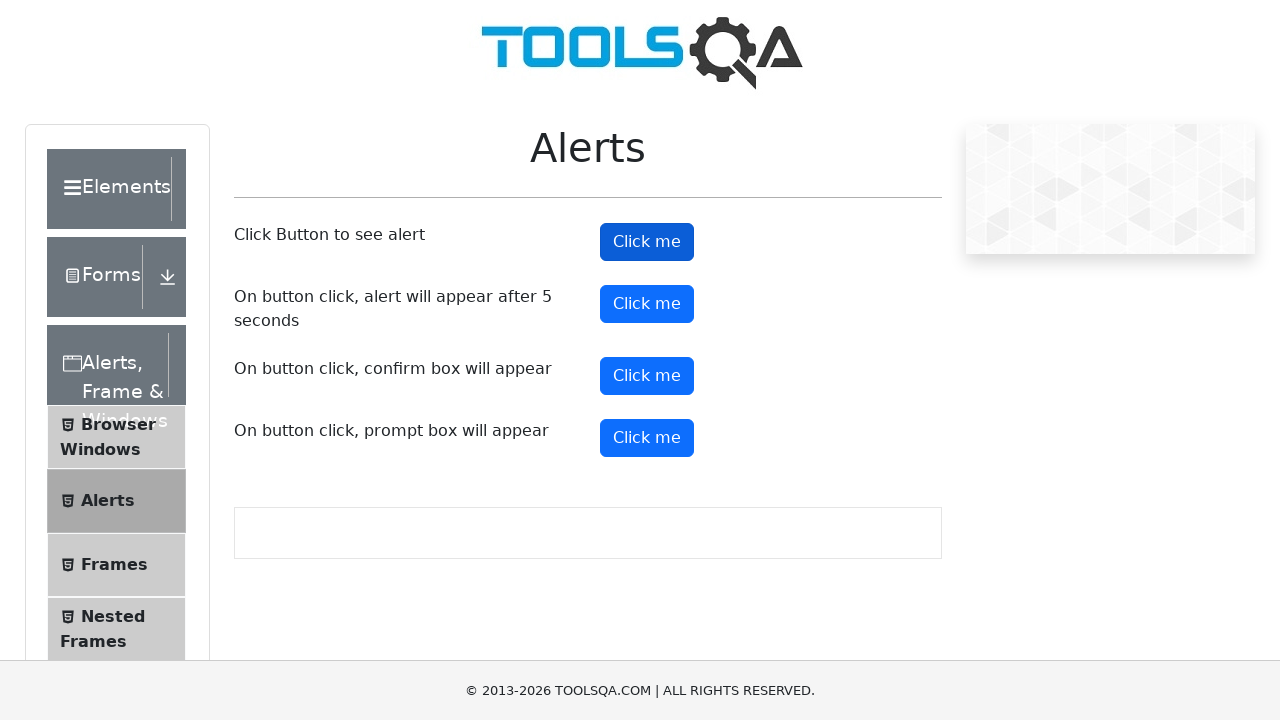

Clicked alert button and accepted the JavaScript dialog at (647, 242) on #alertButton
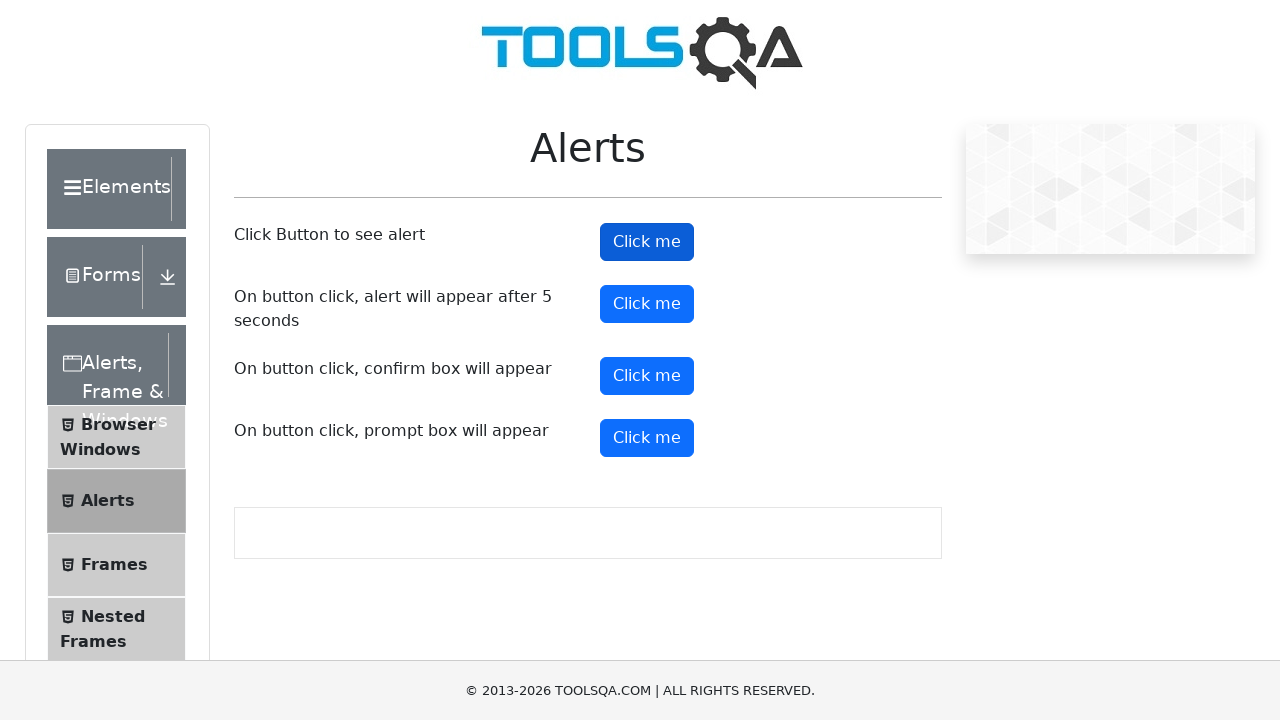

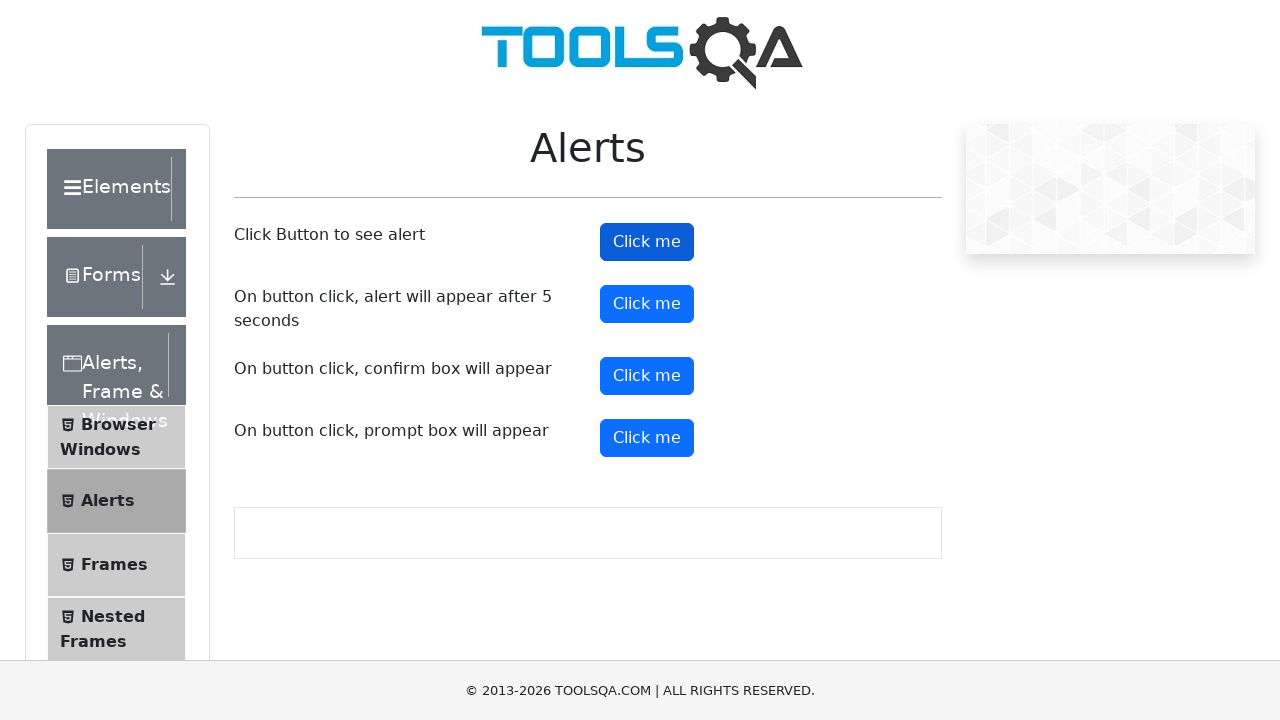